Tests dropdown selection functionality on a web form by navigating to the form and selecting different options from a dropdown menu

Starting URL: https://bonigarcia.dev/selenium-webdriver-java/

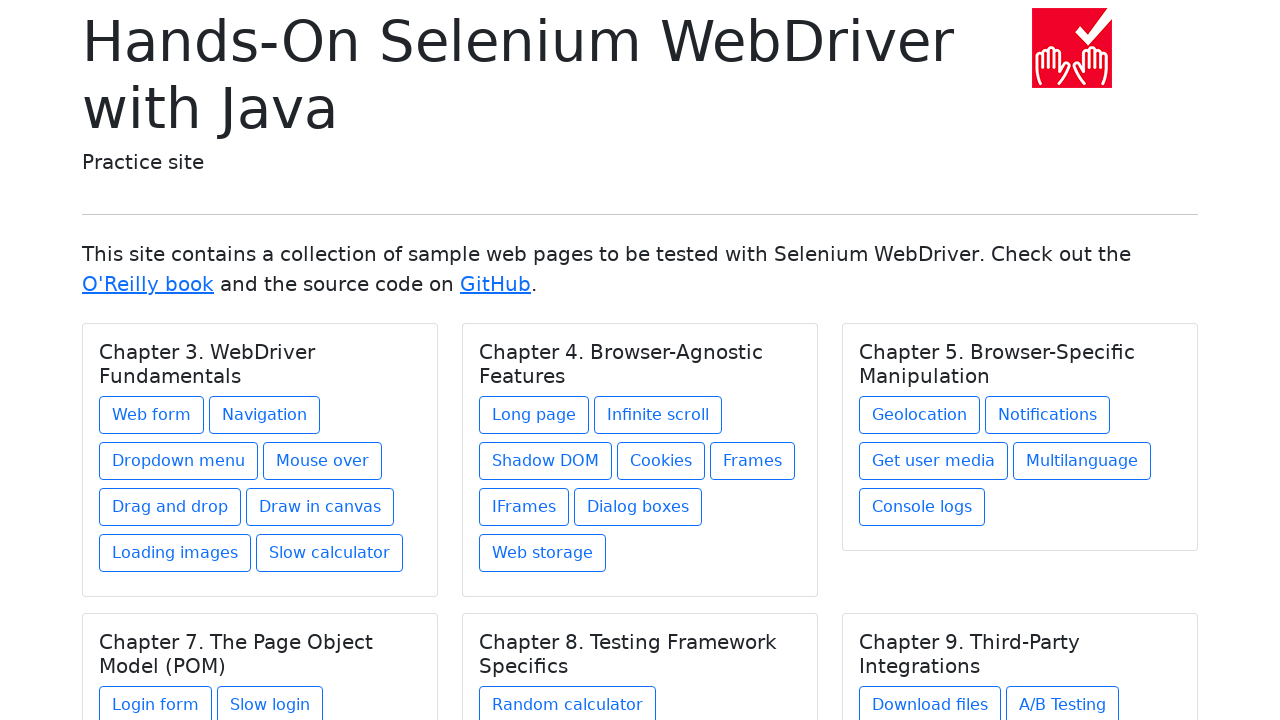

Clicked on web form link to navigate to the form at (152, 415) on a[href='web-form.html']
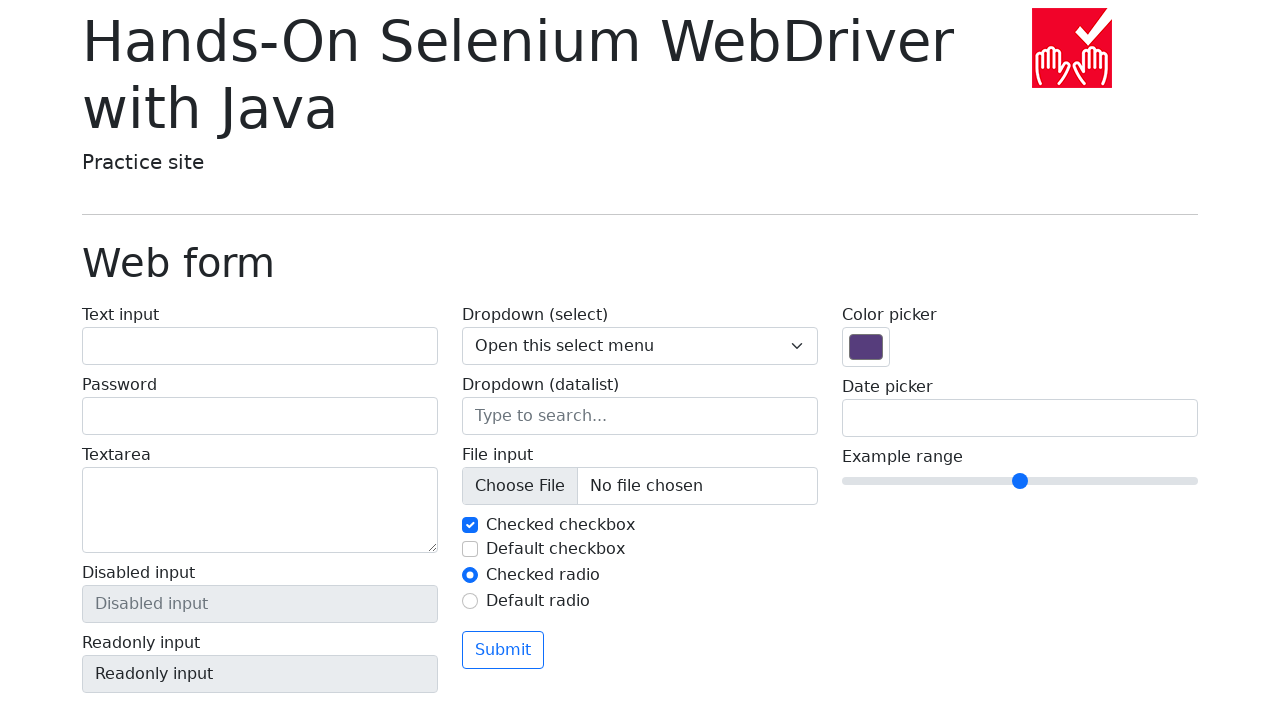

Web form loaded and select dropdown element is visible
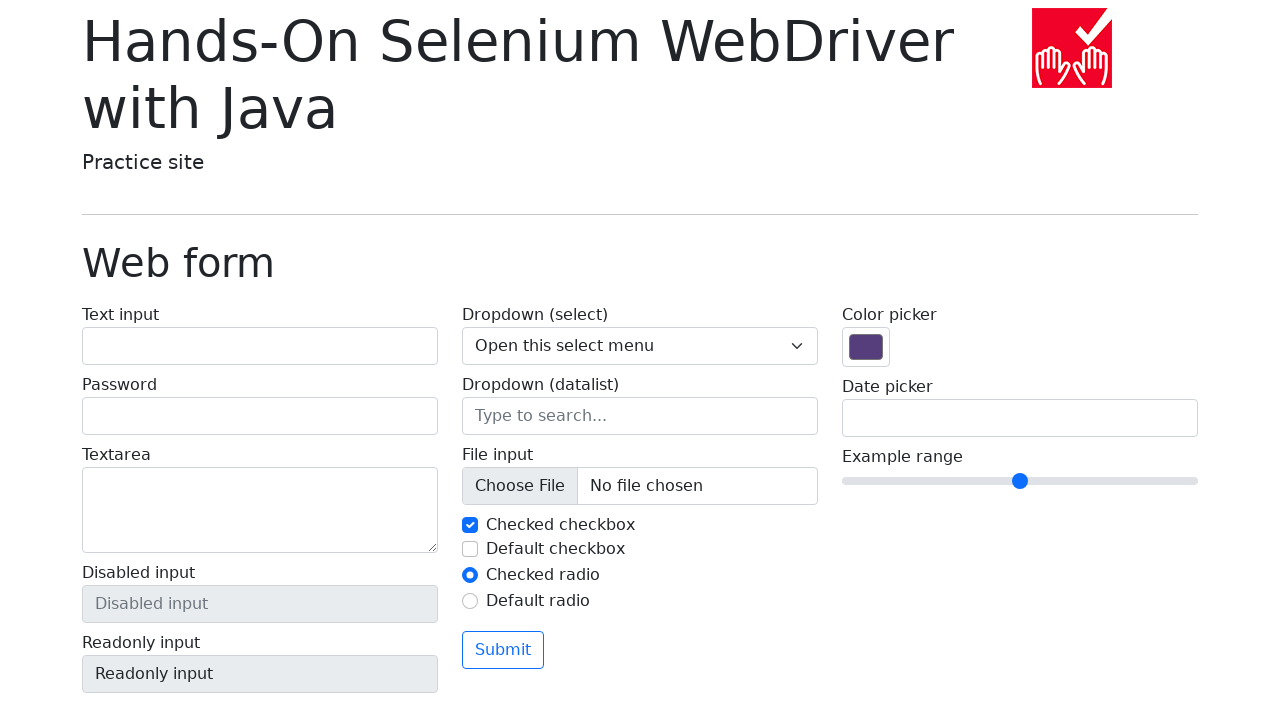

Retrieved select dropdown element
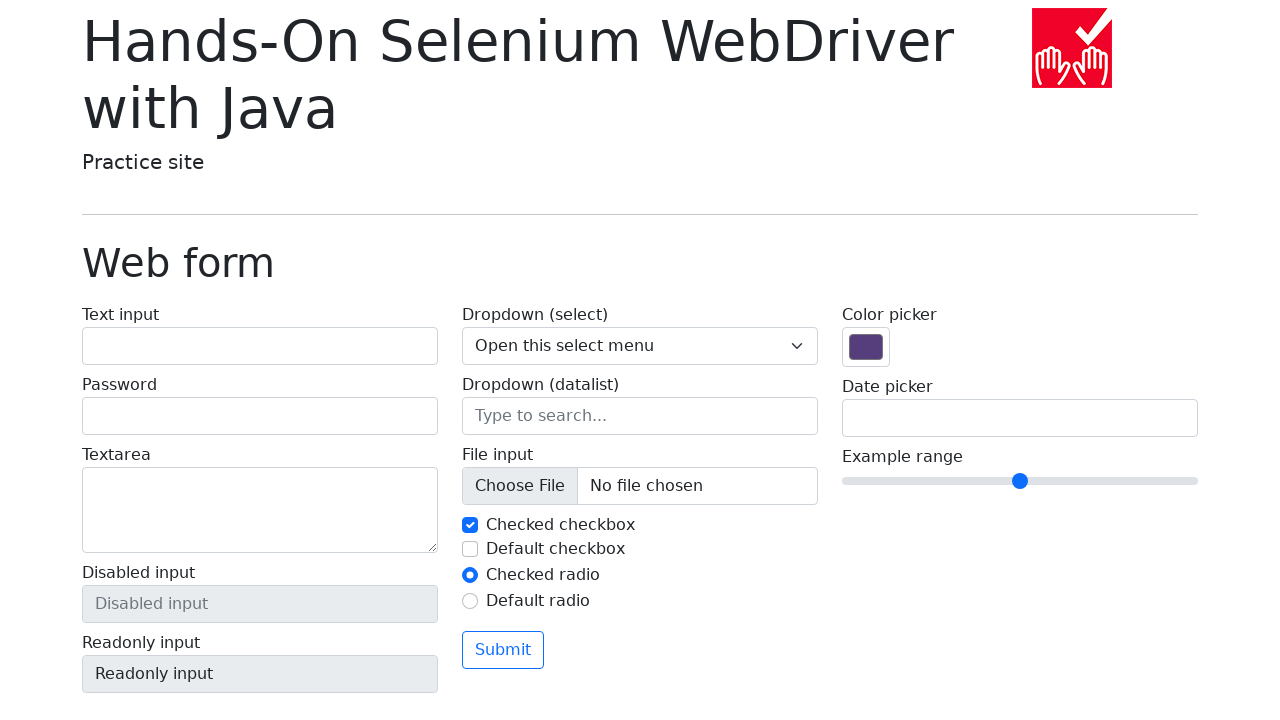

Verified default selection is 'Open this select menu'
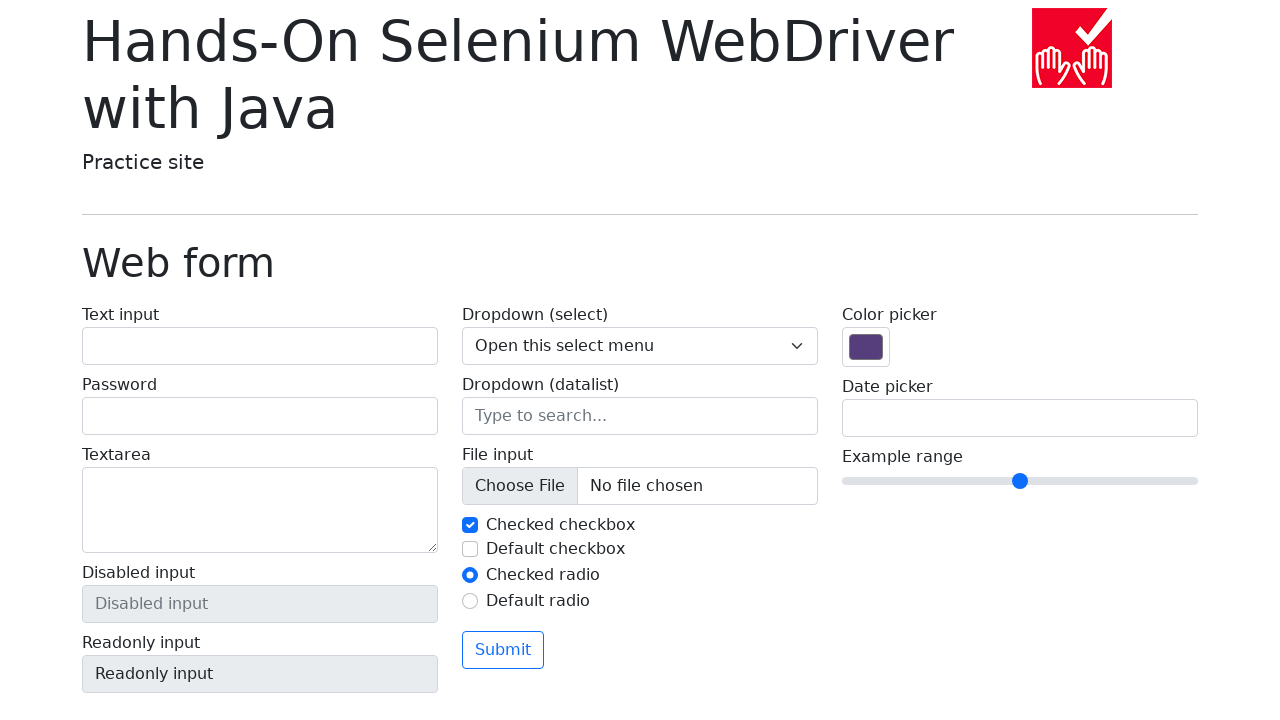

Selected option at index 2 from dropdown on select[name='my-select']
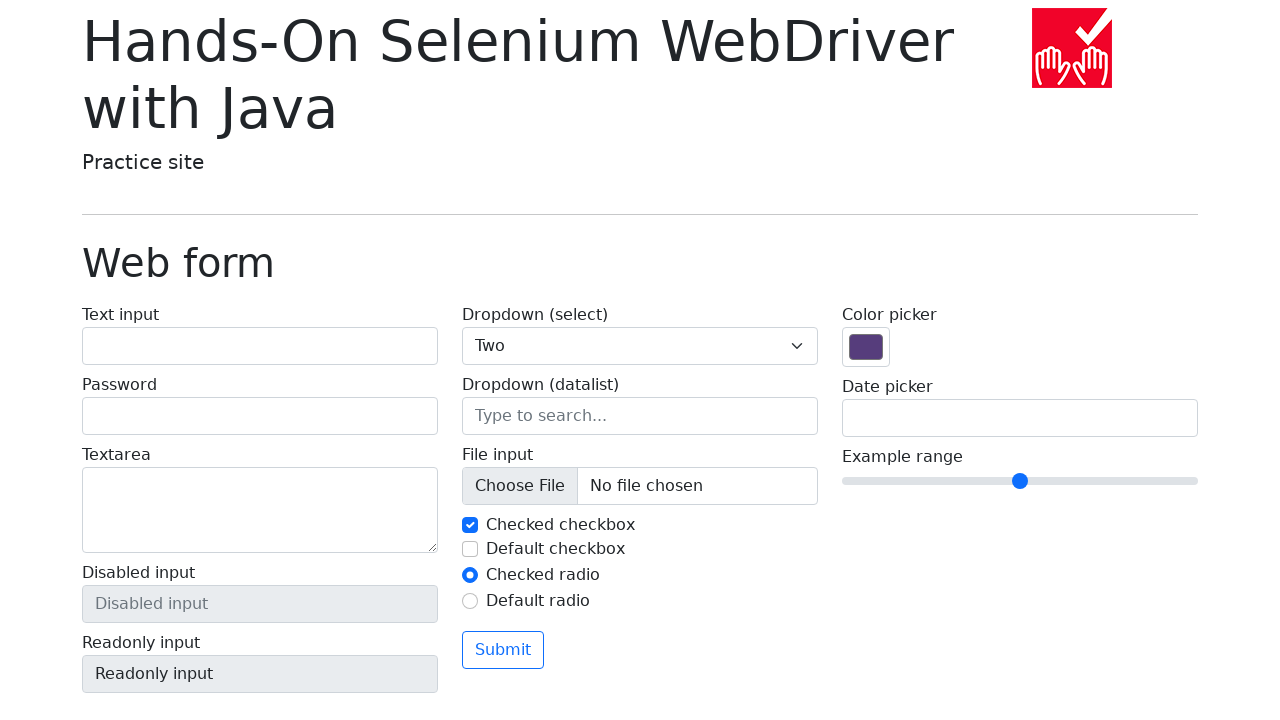

Verified selected option is 'Two'
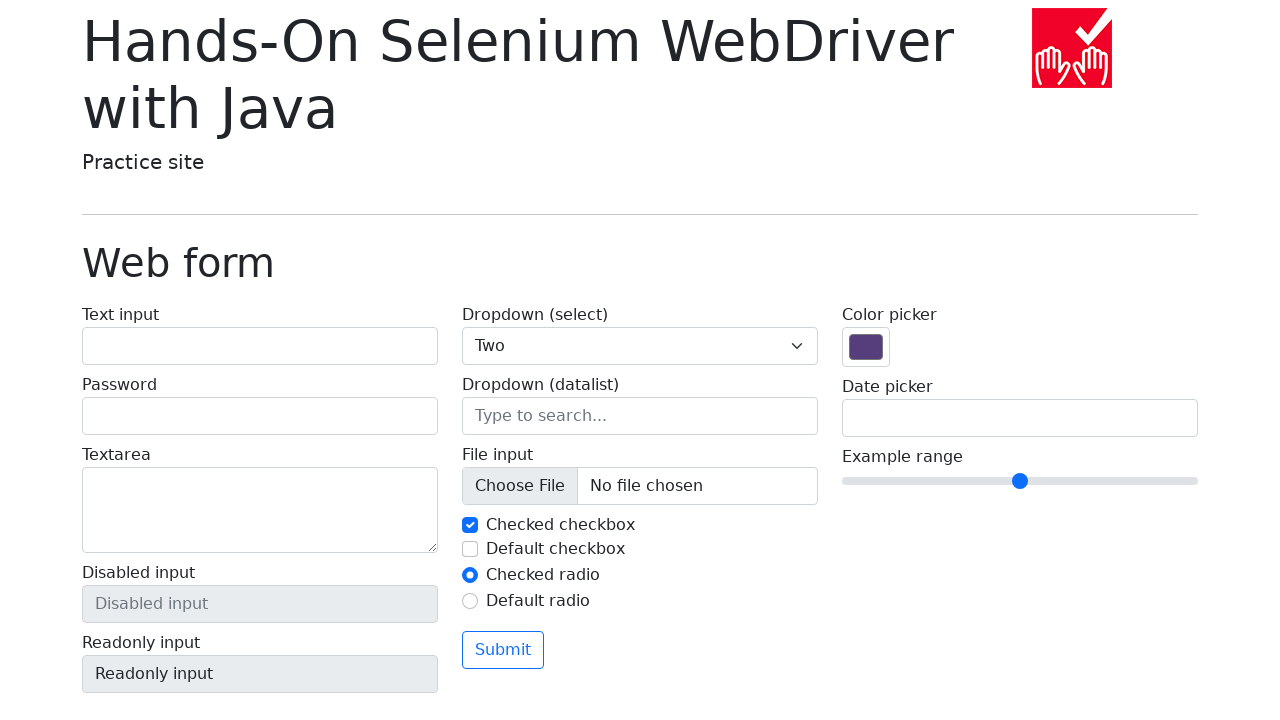

Selected option at index 0 from dropdown on select[name='my-select']
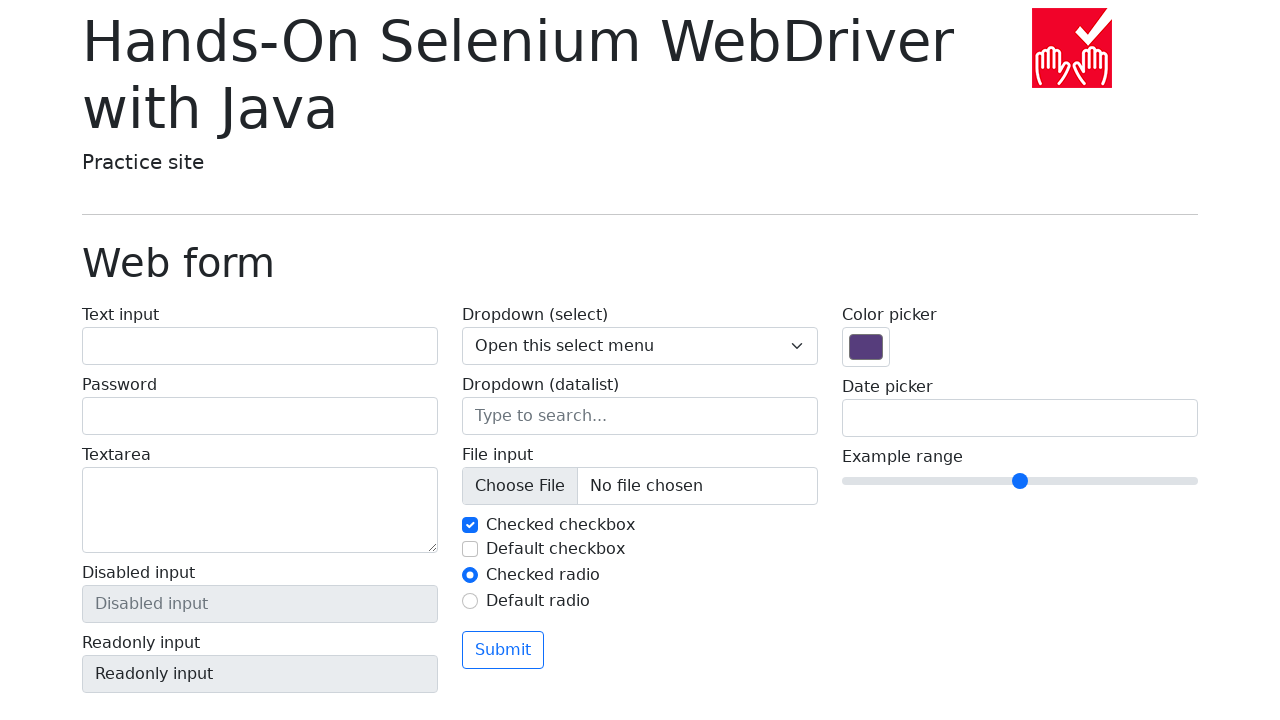

Verified selected option is back to 'Open this select menu'
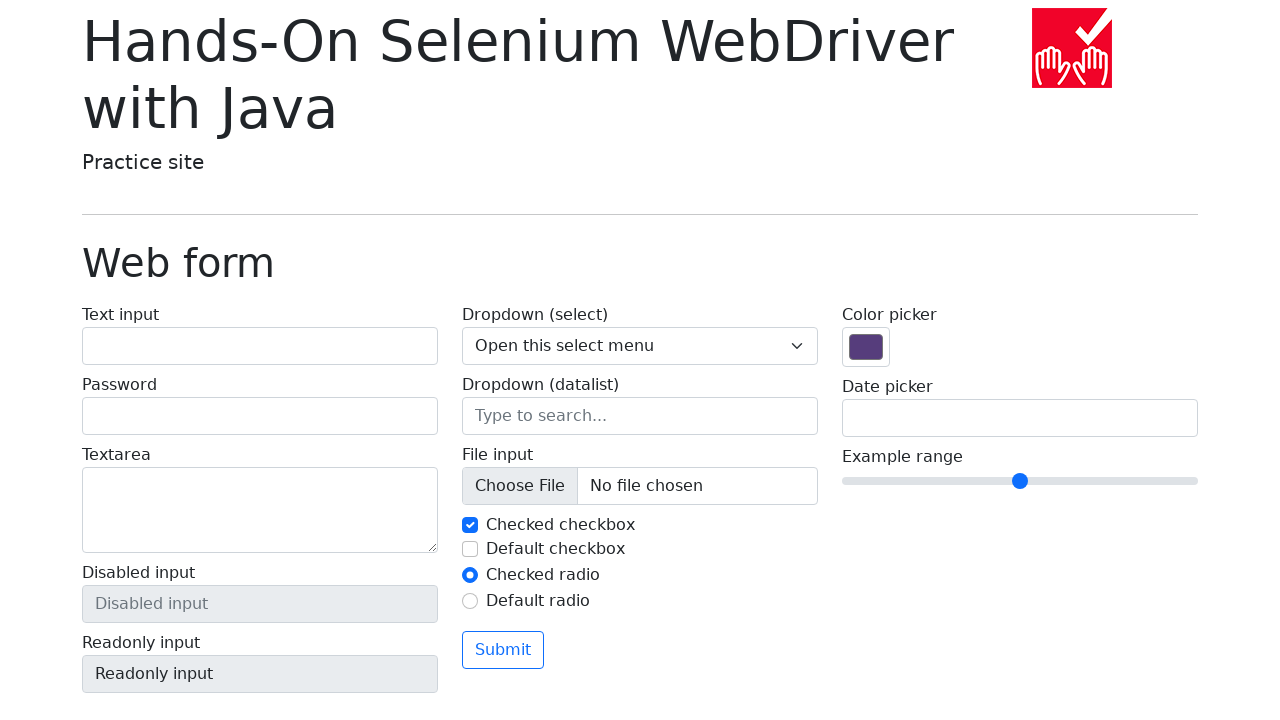

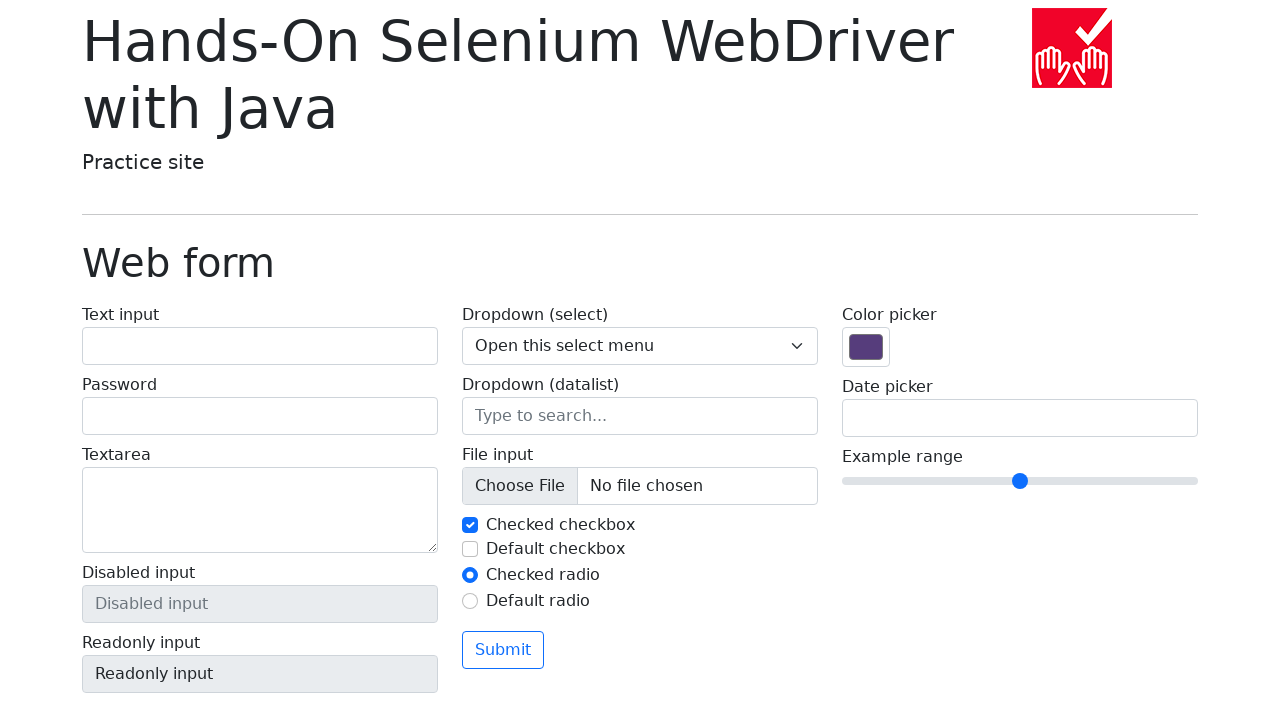